Tests checkbox functionality by clicking the Checkboxes link, validating checkbox states, selecting checkbox 1, then deselecting both checkboxes and verifying they are unchecked.

Starting URL: http://the-internet.herokuapp.com/

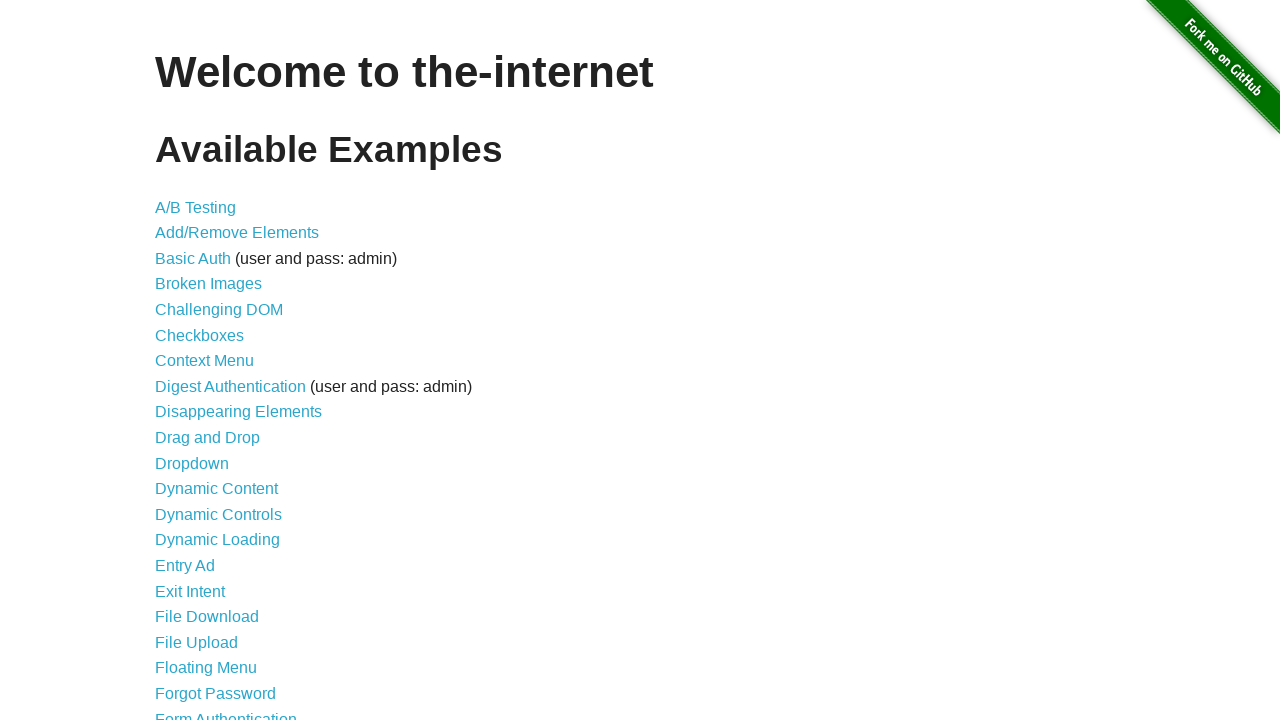

Clicked on Checkboxes link at (200, 335) on a:has-text('Checkboxes')
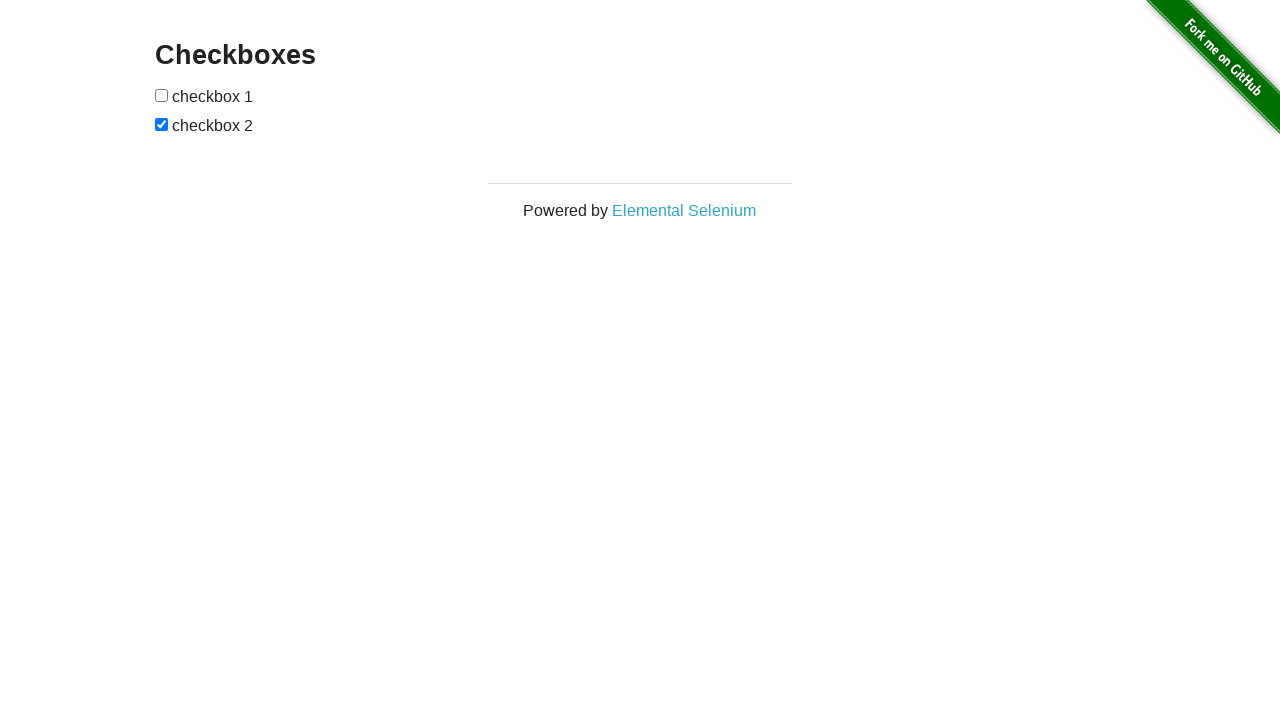

Checkboxes loaded and visible
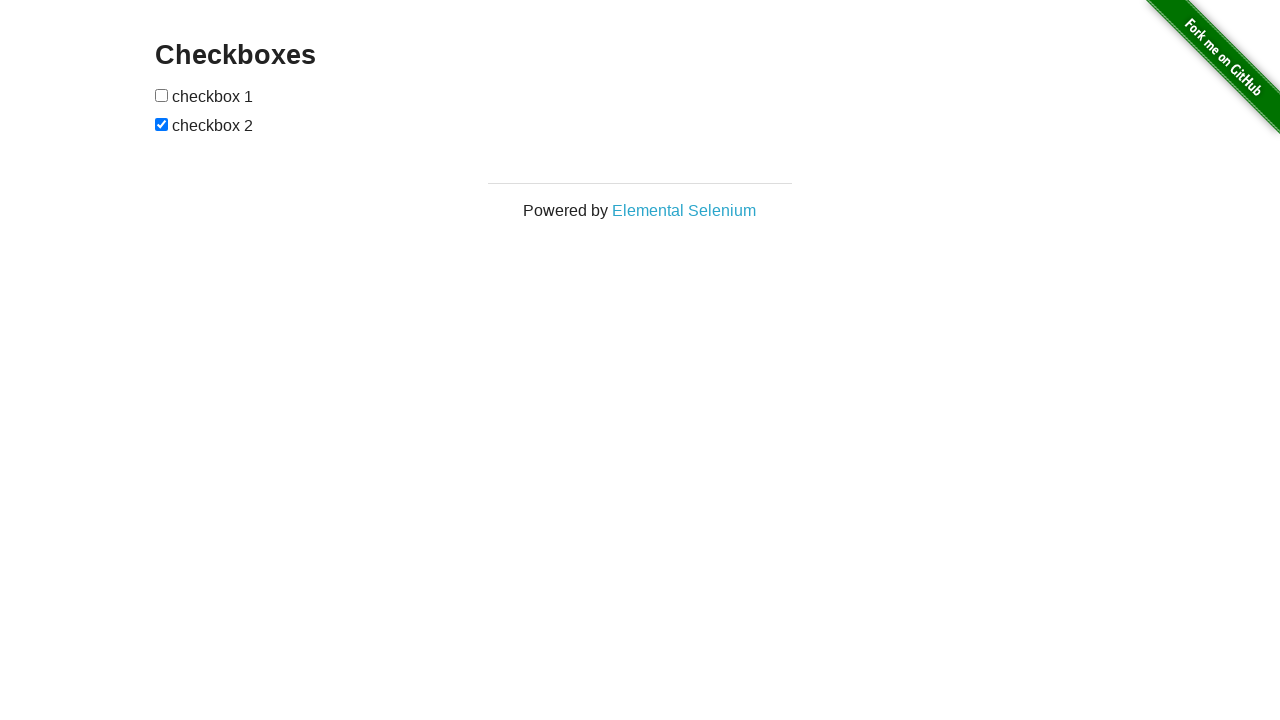

Located all checkboxes
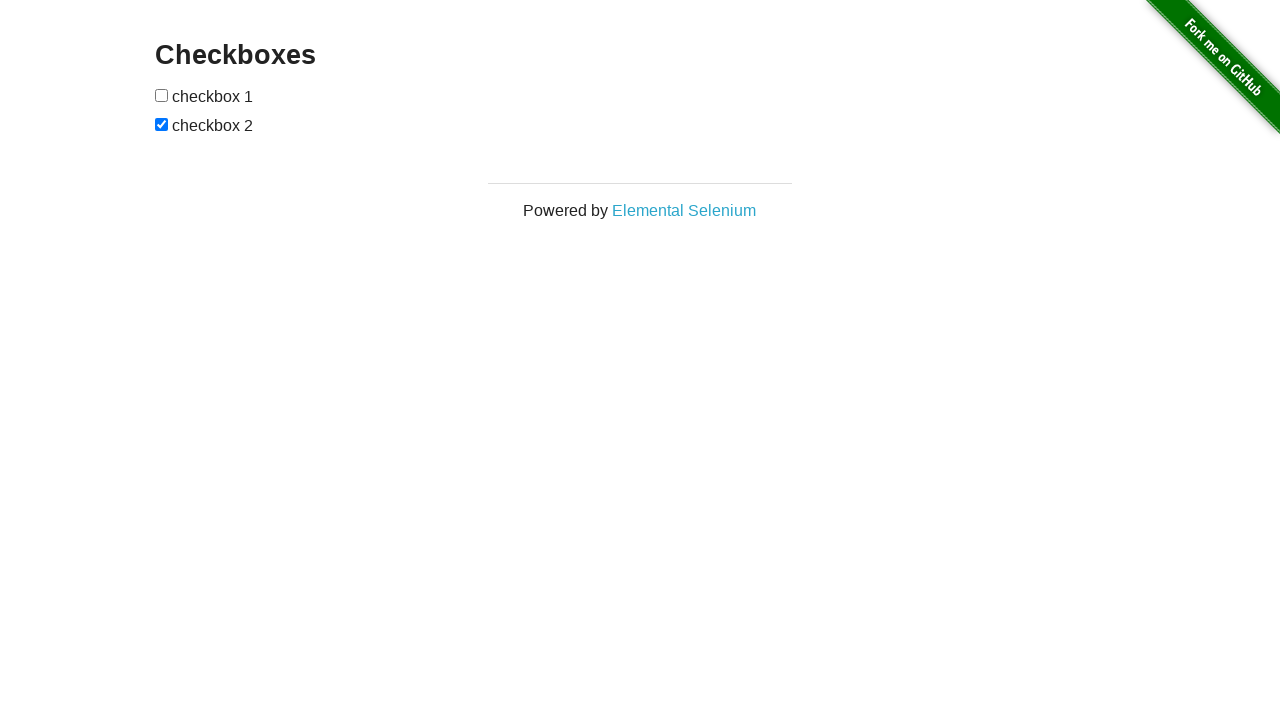

Checkbox 1 is visible
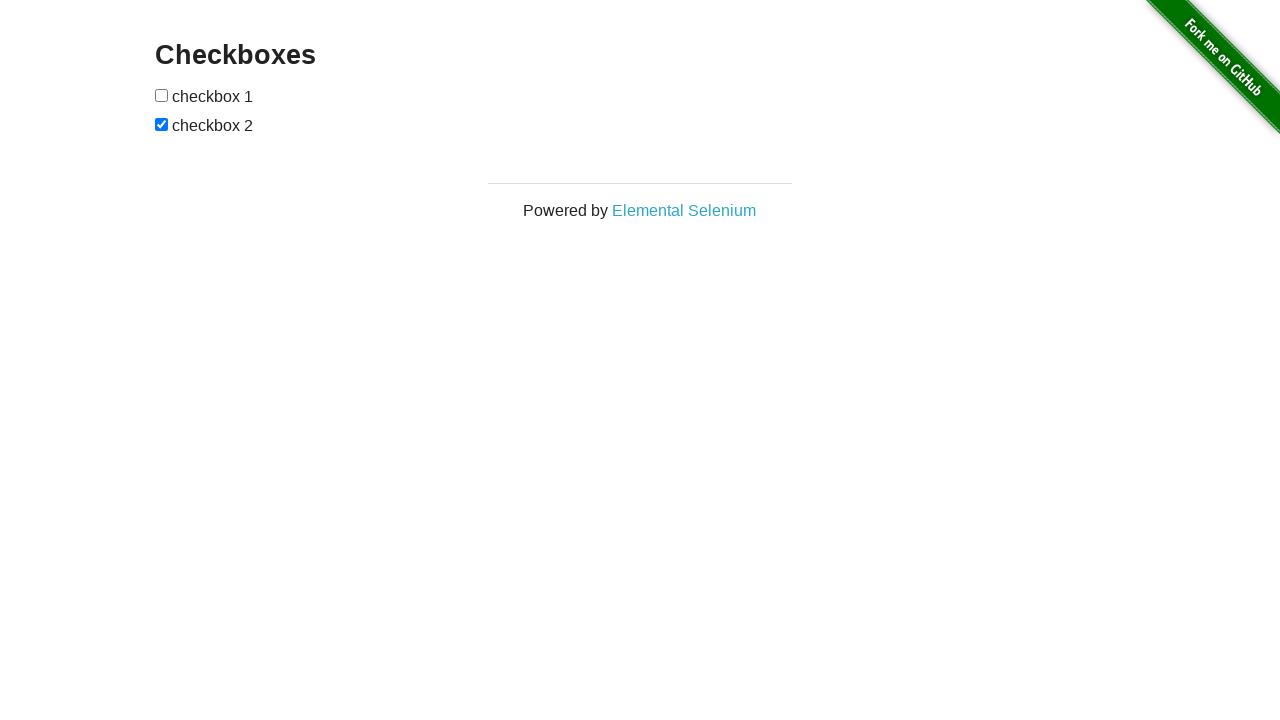

Checkbox 1 is enabled
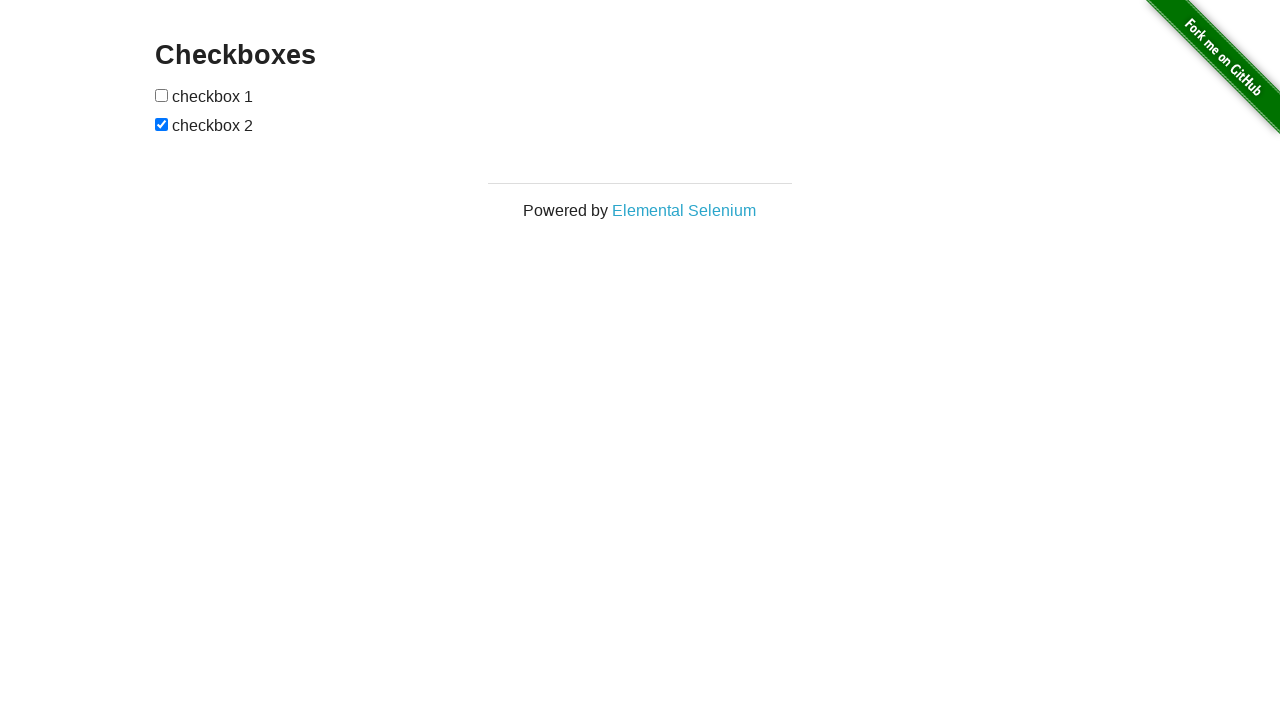

Checkbox 2 is visible
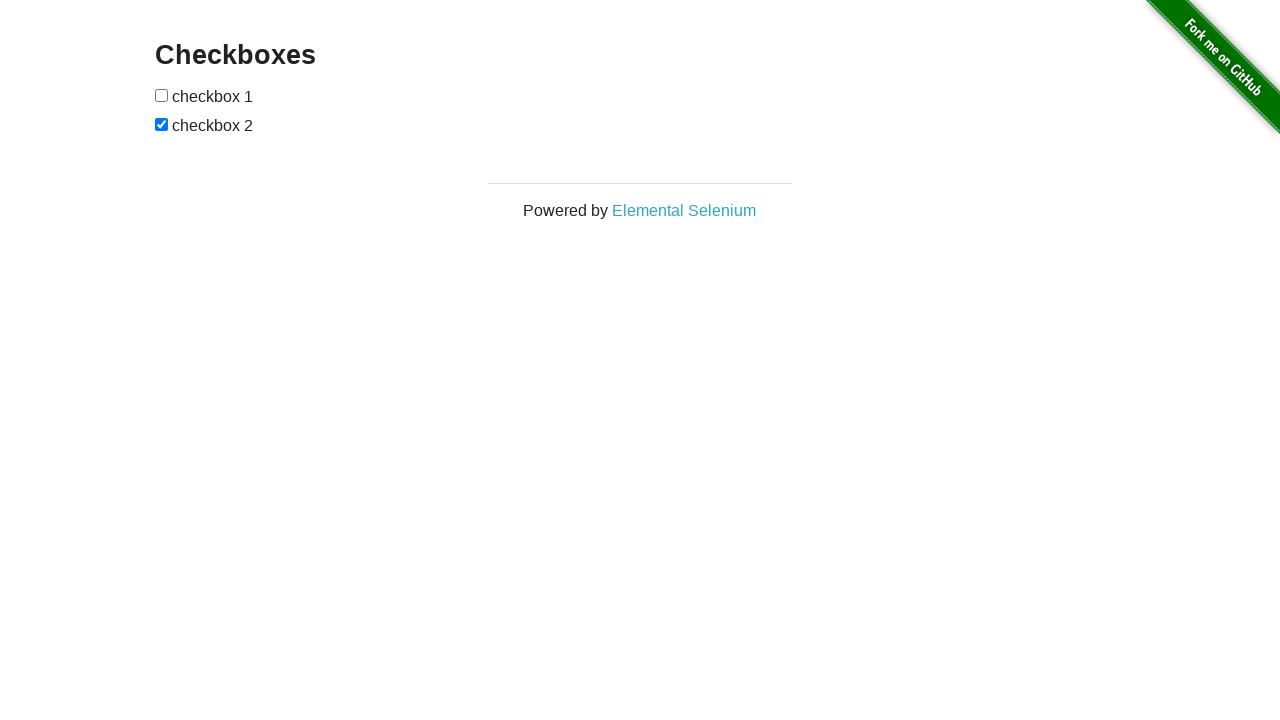

Checkbox 2 is enabled
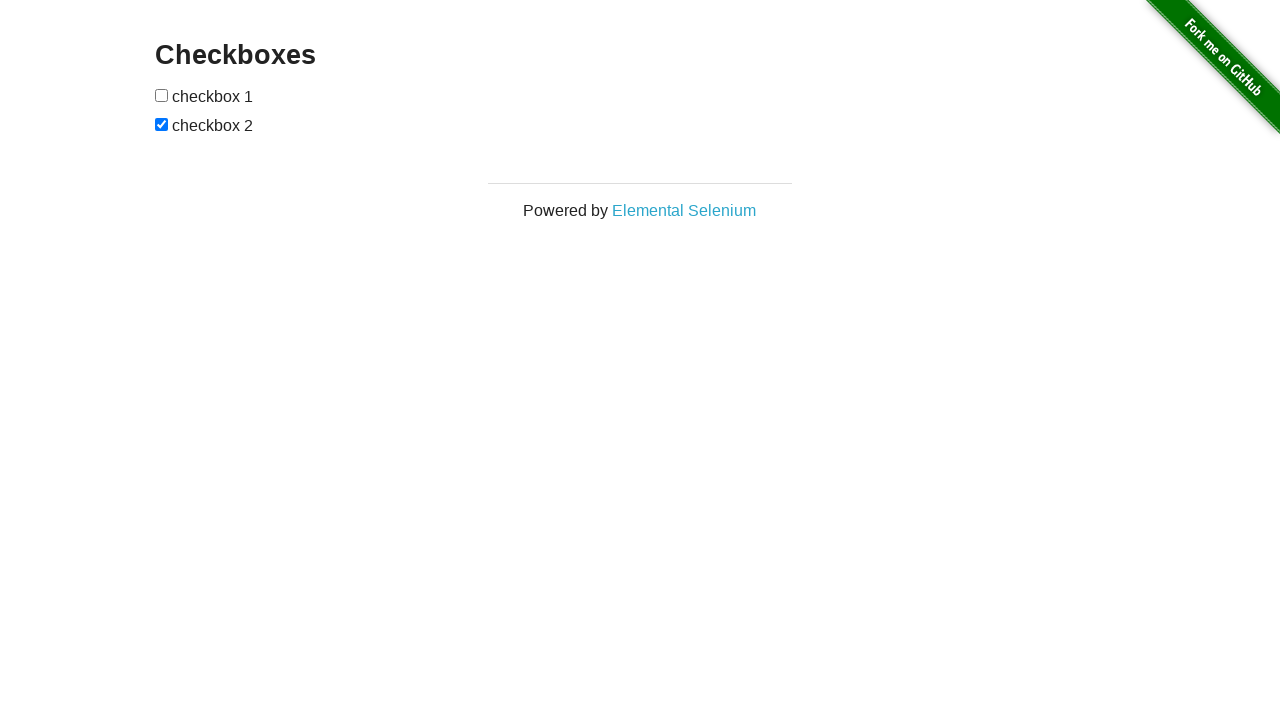

Checkbox 1 is unchecked as expected
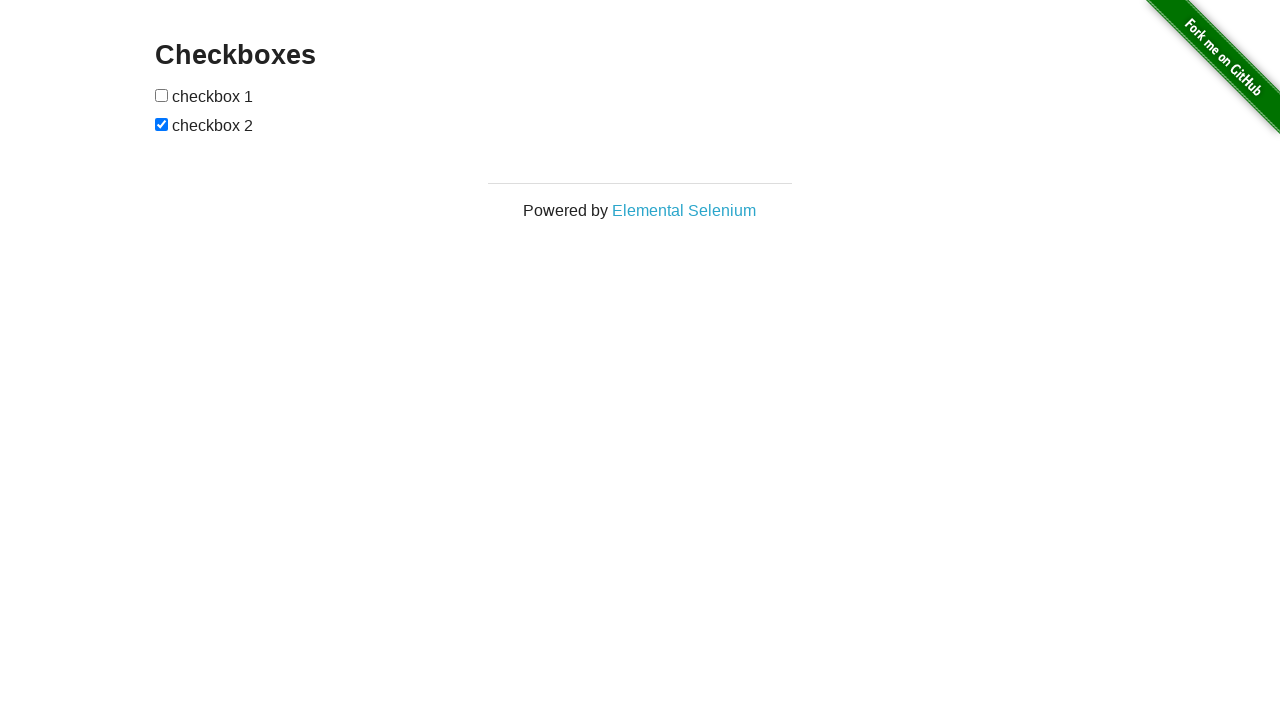

Checkbox 2 is checked as expected
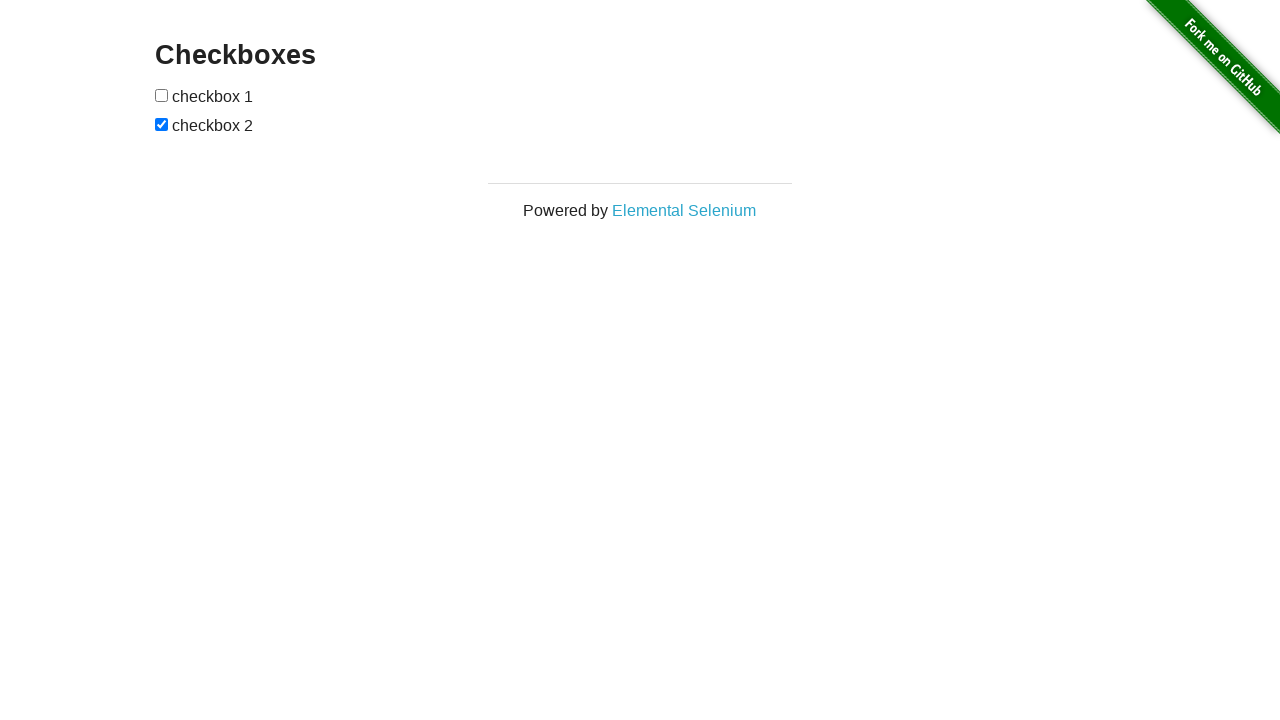

Clicked checkbox 1 to select it at (162, 95) on #checkboxes input >> nth=0
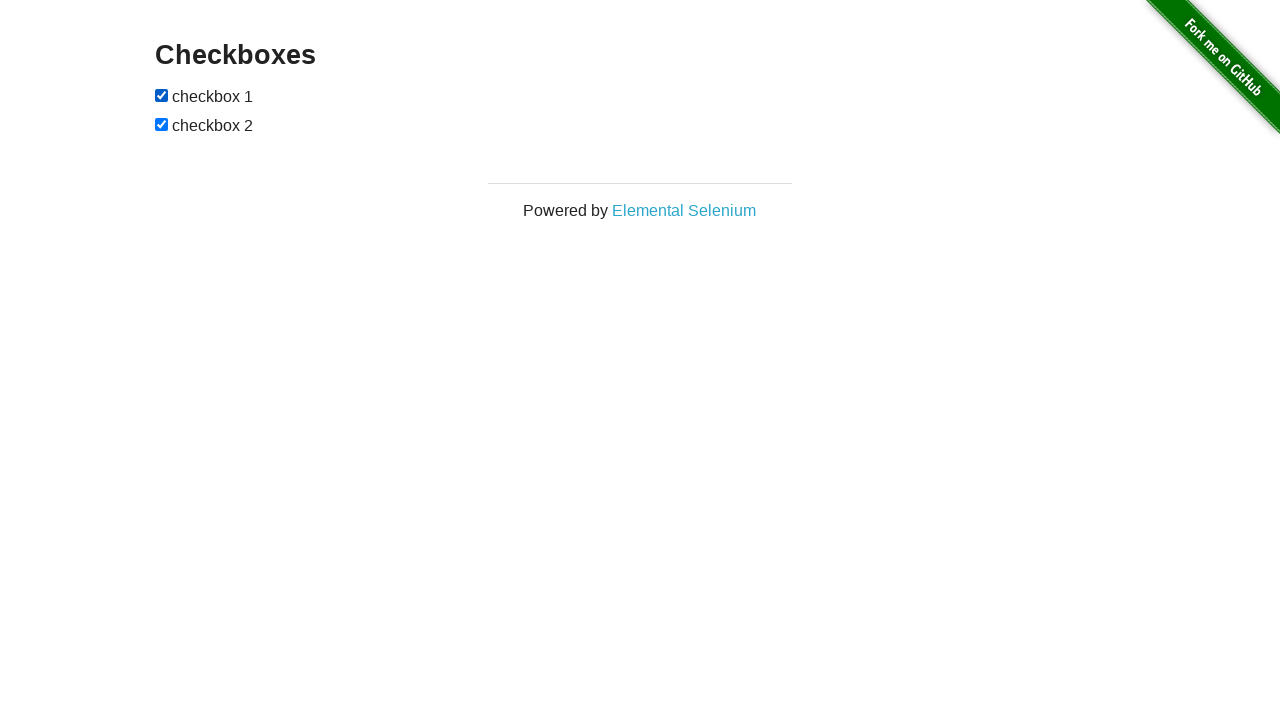

Checkbox 1 is now checked
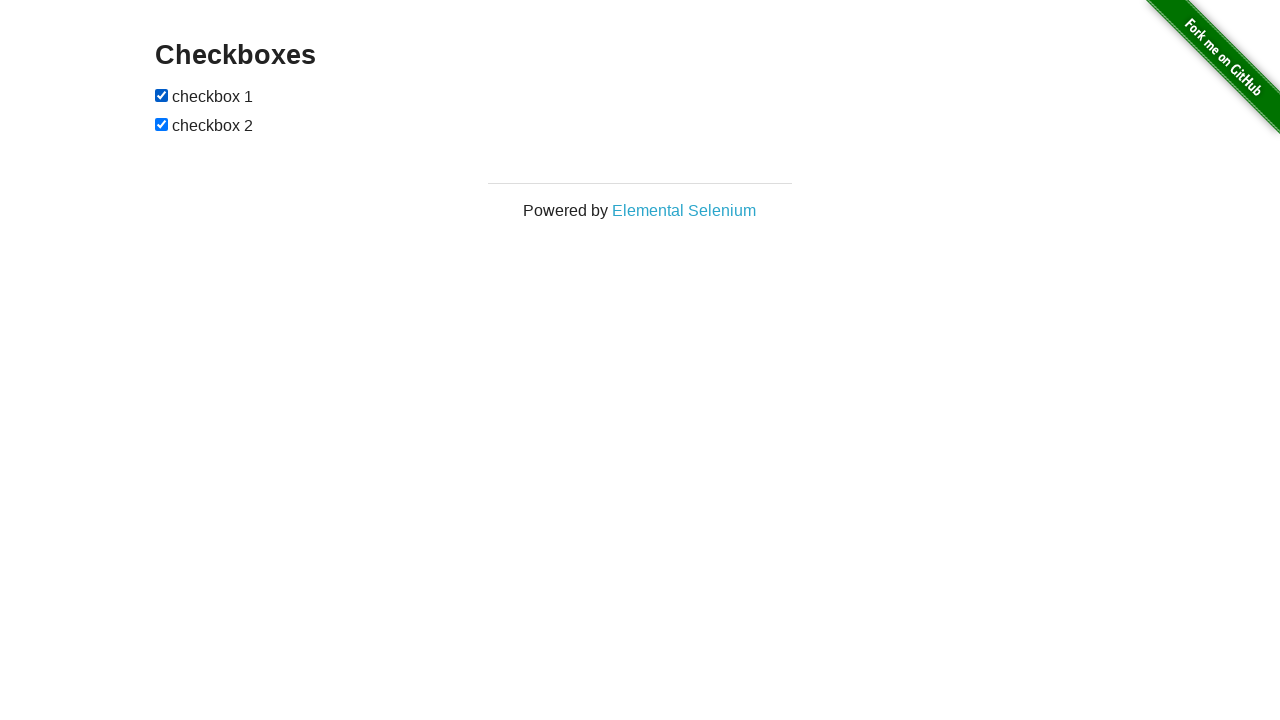

Clicked checkbox 1 to deselect it at (162, 95) on #checkboxes input >> nth=0
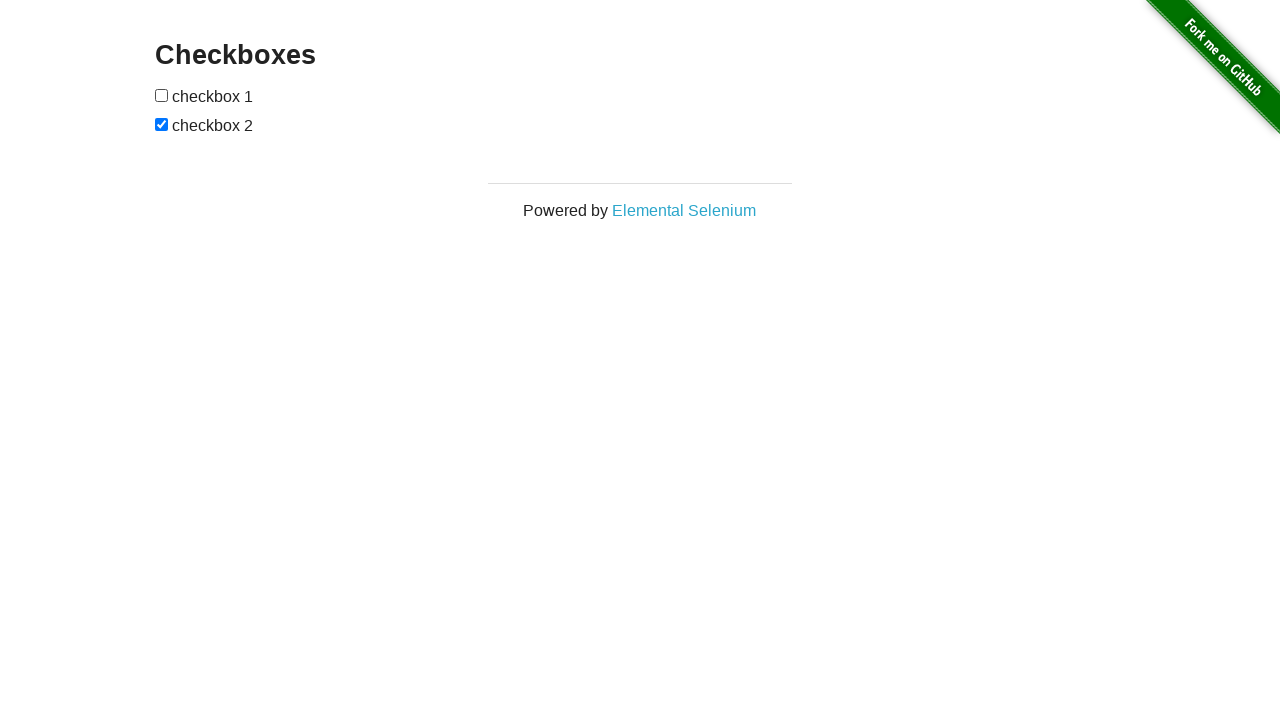

Checkbox 1 is now unchecked
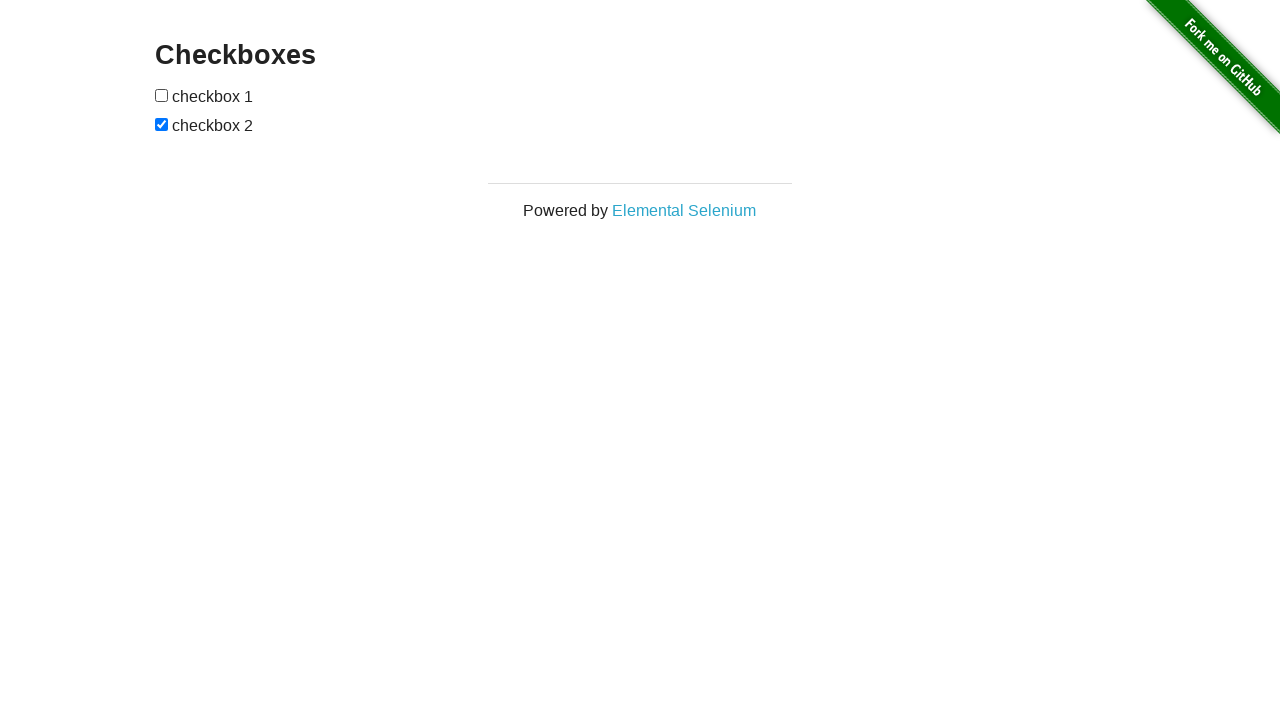

Clicked checkbox 2 to deselect it at (162, 124) on #checkboxes input >> nth=1
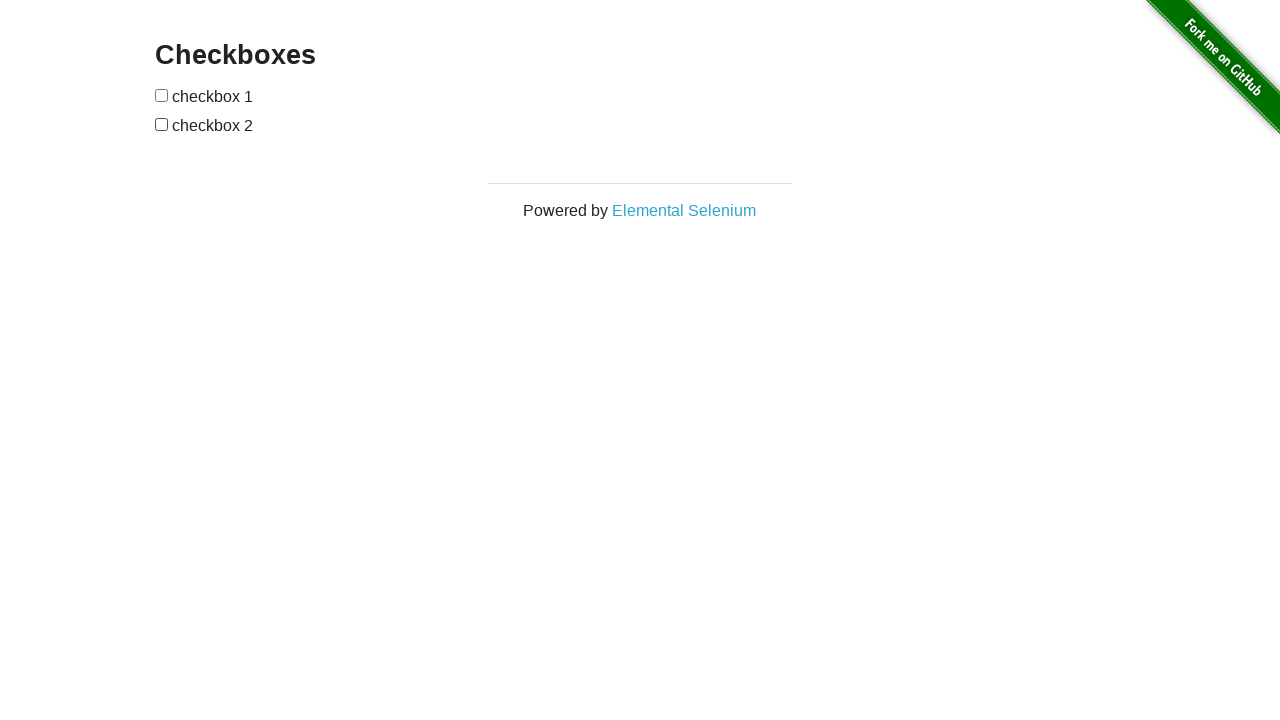

Checkbox 2 is now unchecked
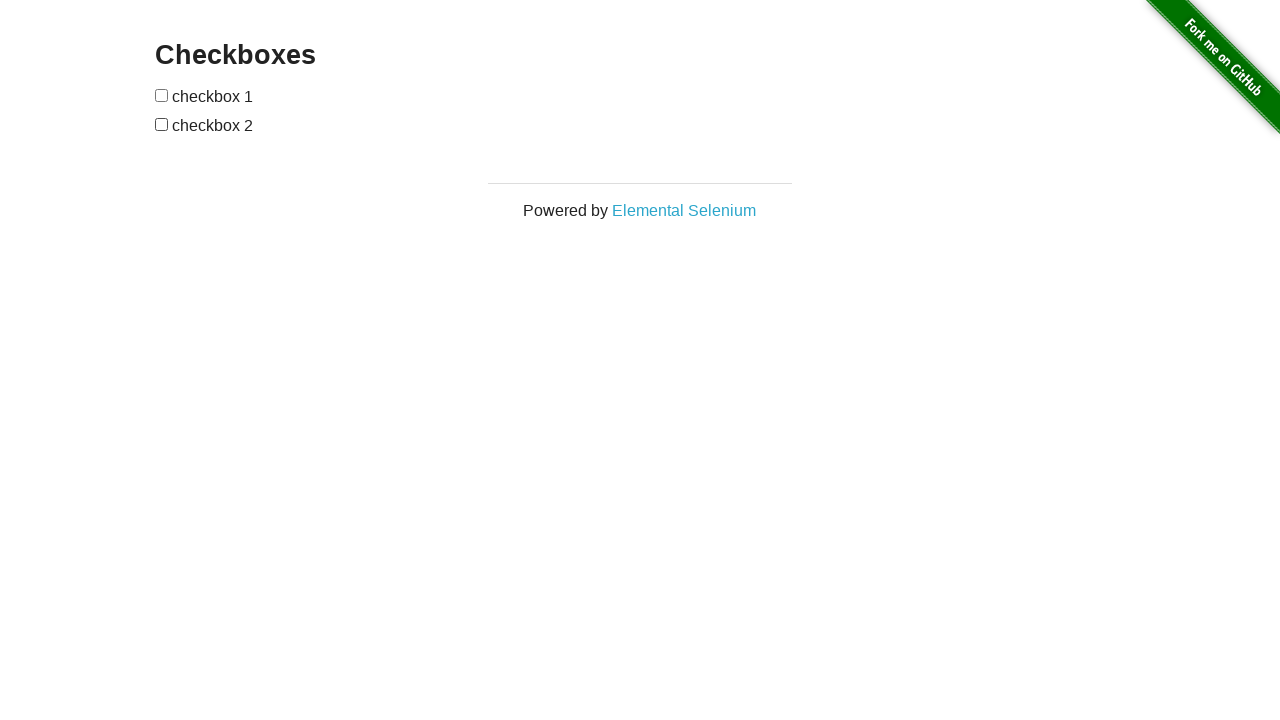

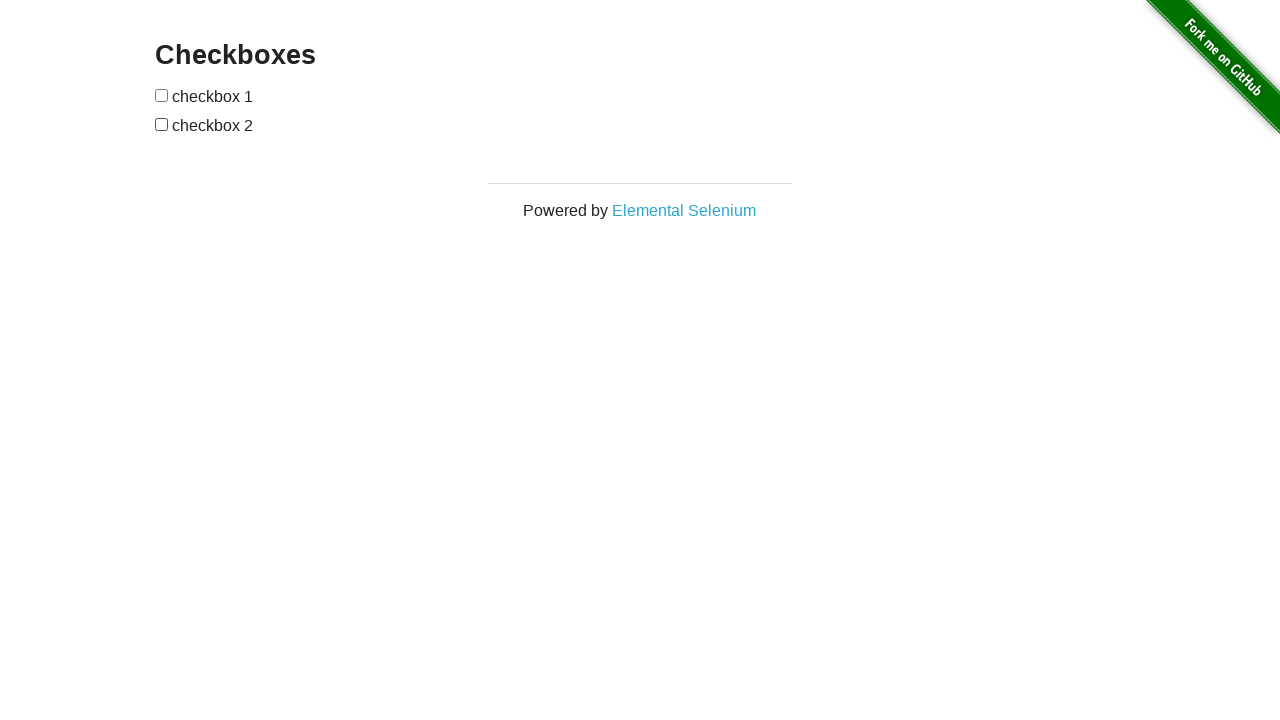